Navigates to the CURA Healthcare demo site and clicks the "Make Appointment" button to reach the login page

Starting URL: https://katalon-demo-cura.herokuapp.com/

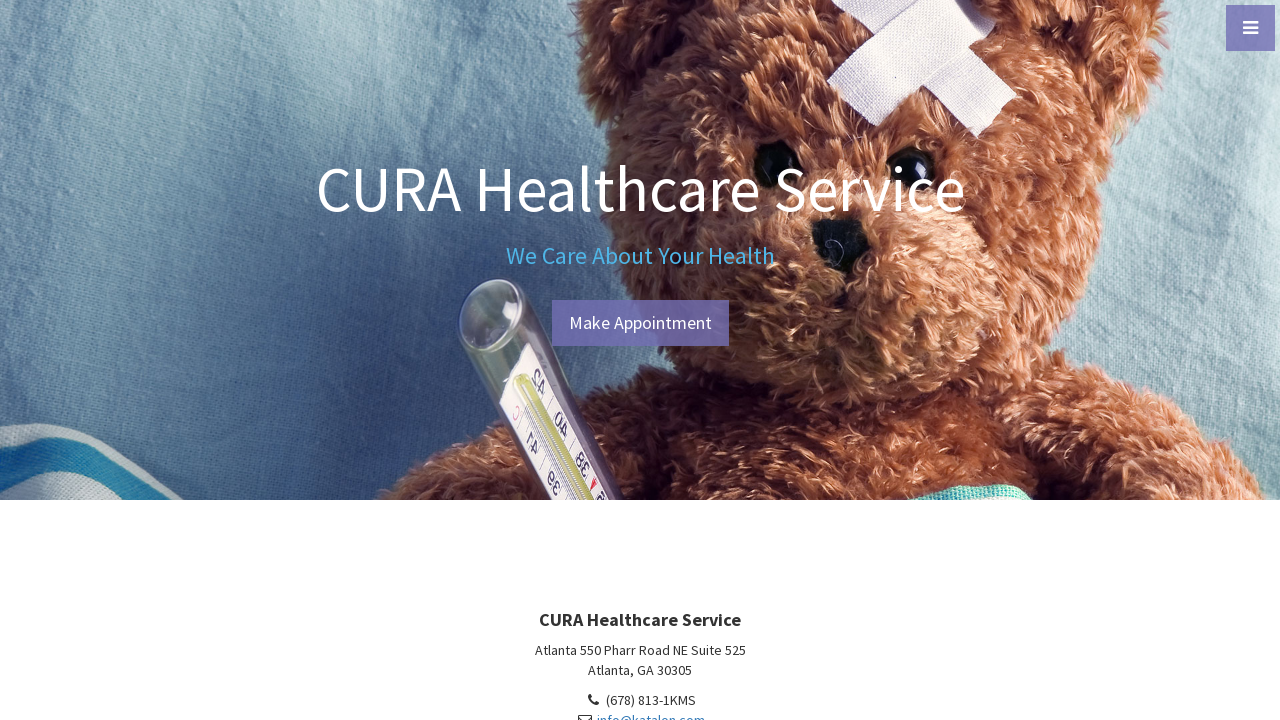

Clicked the 'Make Appointment' button at (640, 323) on #btn-make-appointment
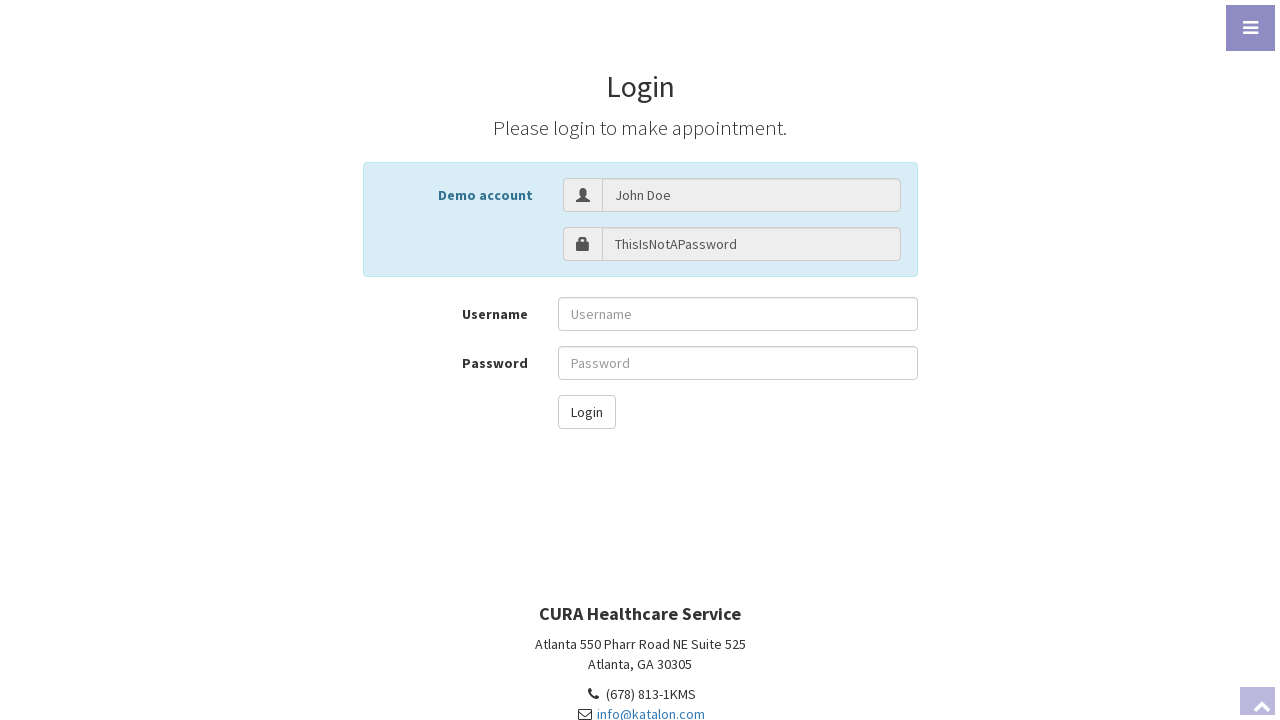

Navigated to login page successfully
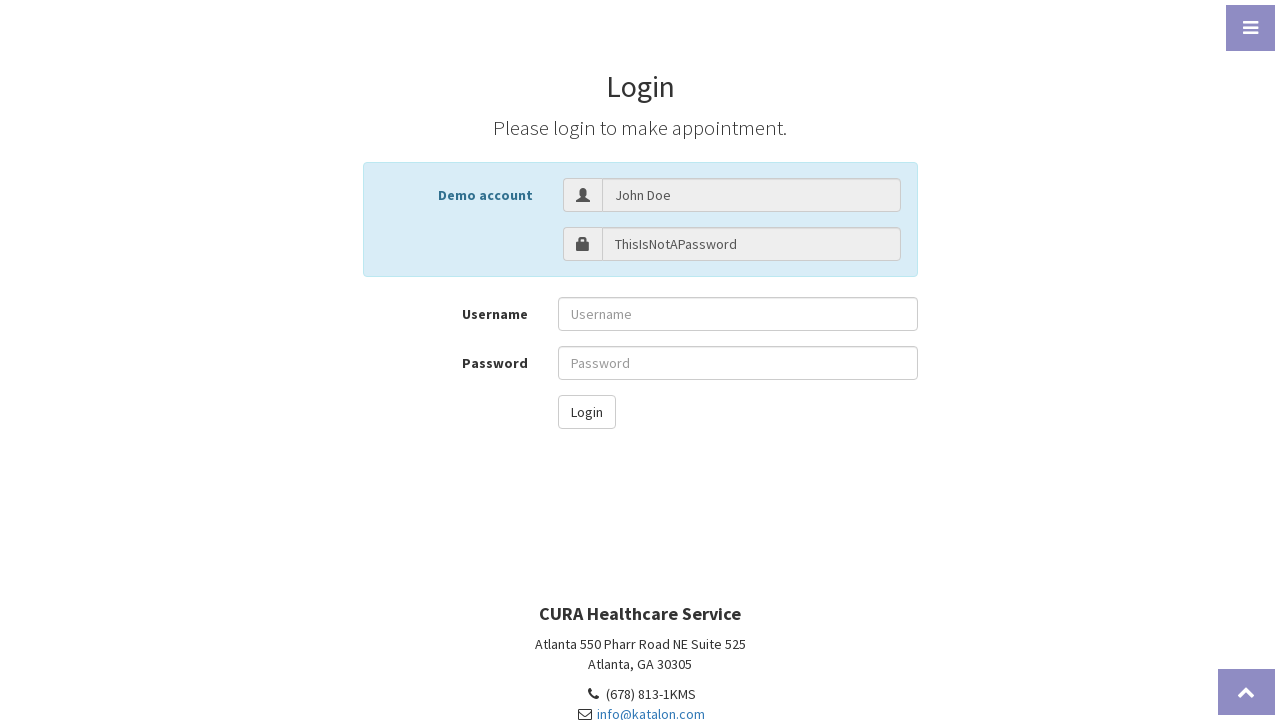

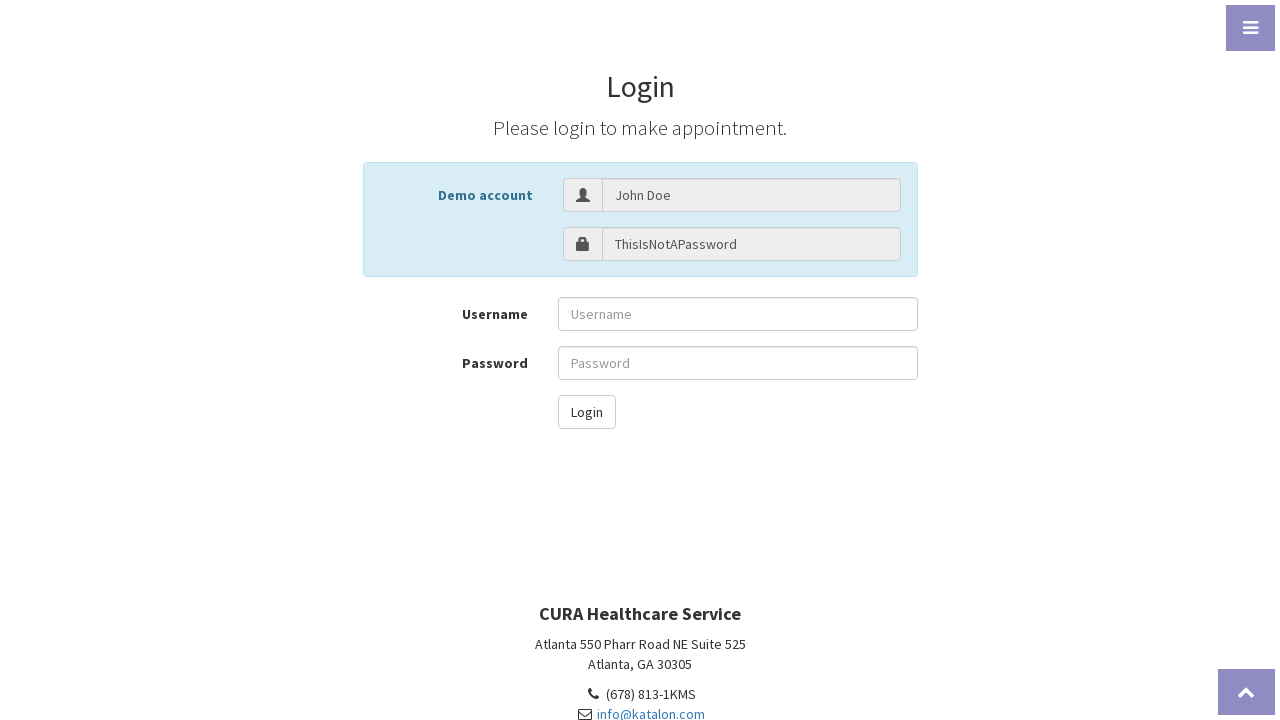